Tests clicking dynamic buttons that become enabled sequentially, waiting for each to be clickable

Starting URL: https://testpages.herokuapp.com/styled/dynamic-buttons-disabled.html

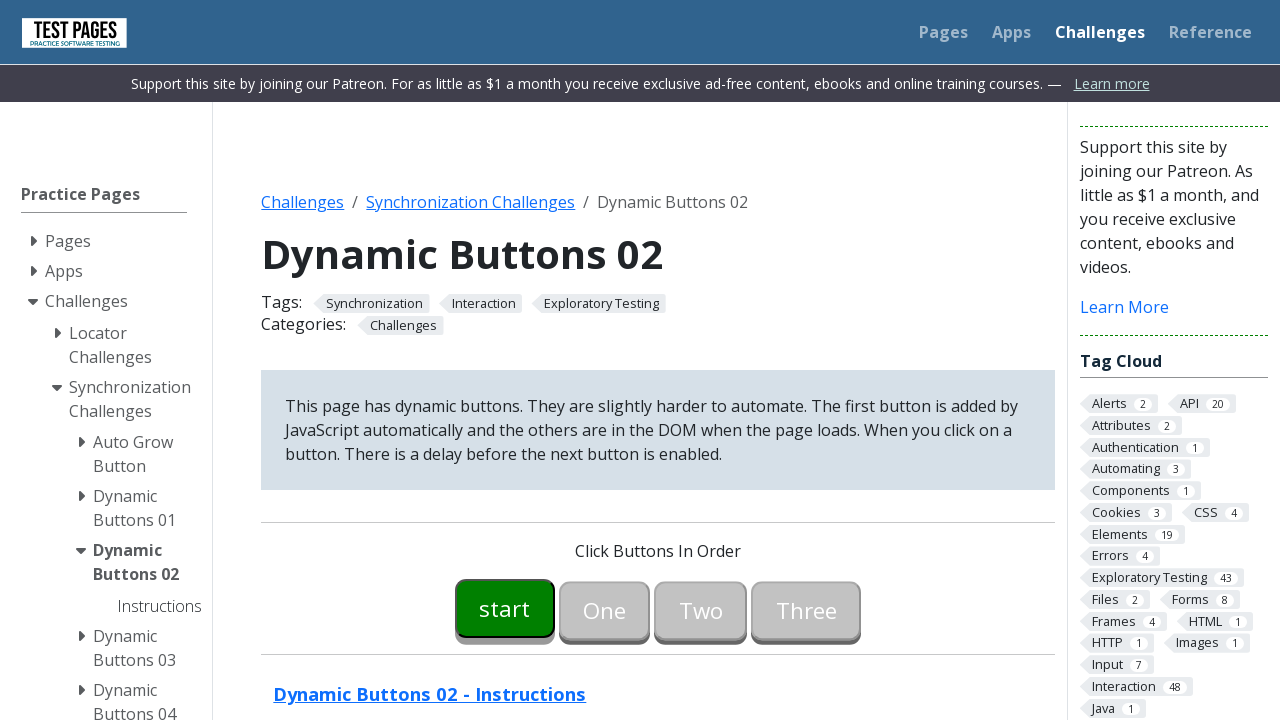

Clicked initial button (button00) at (505, 608) on #button00
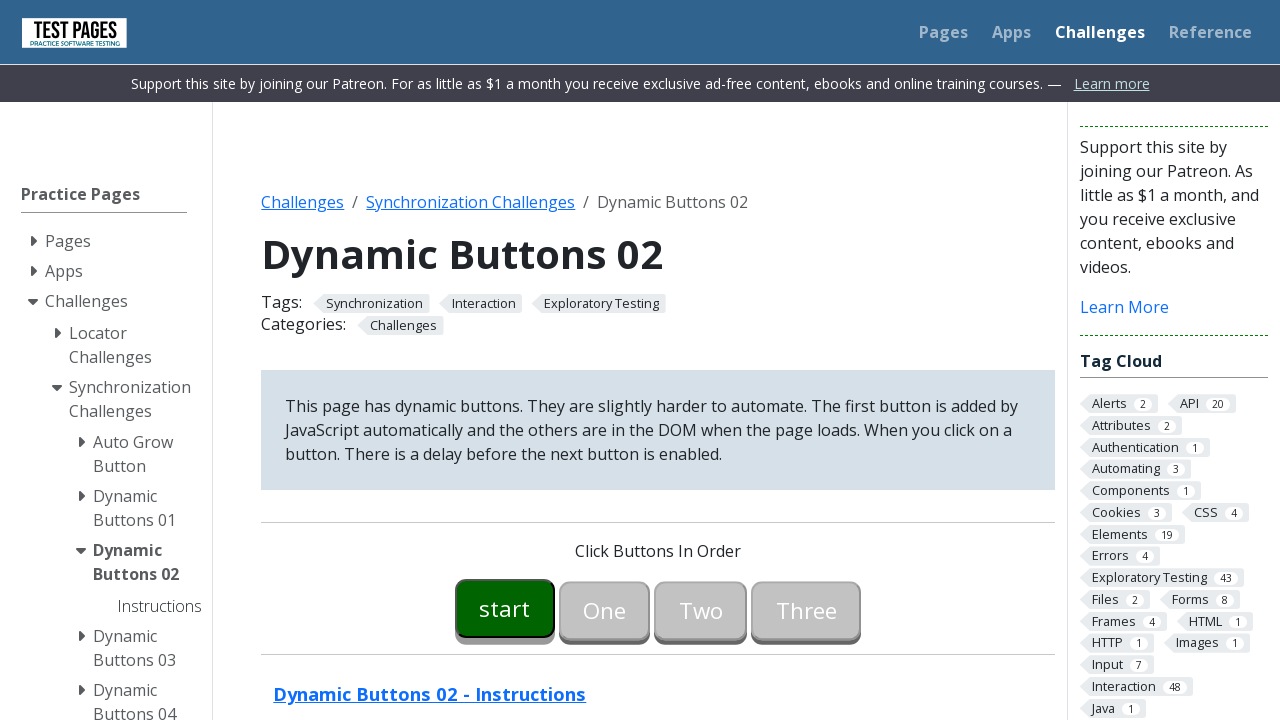

Waited for button01 to become enabled
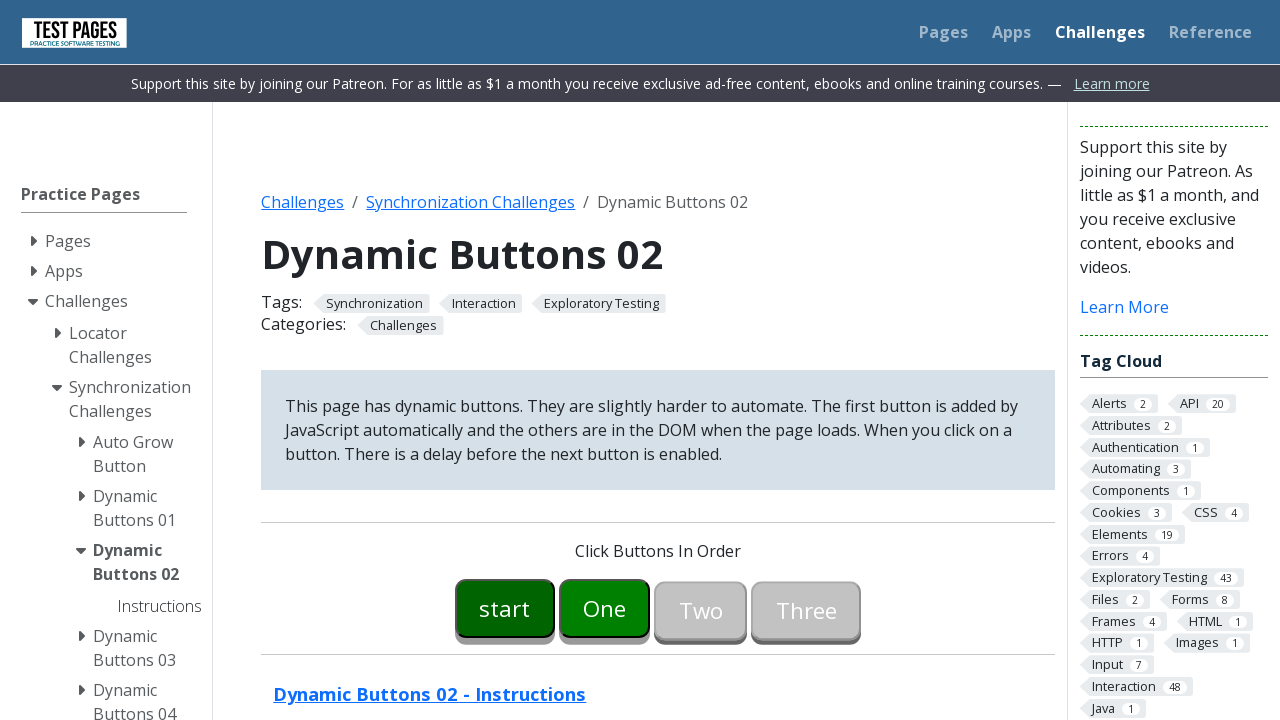

Clicked button01 at (605, 608) on #button01
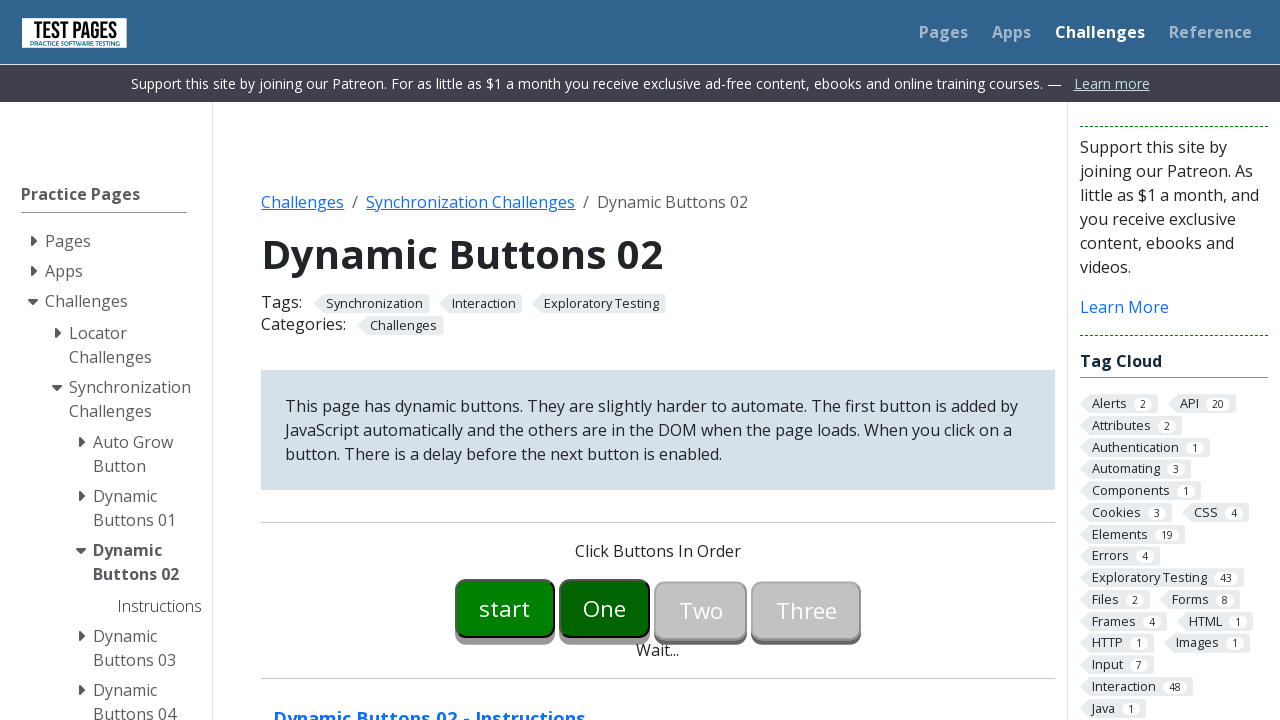

Waited for button02 to become enabled
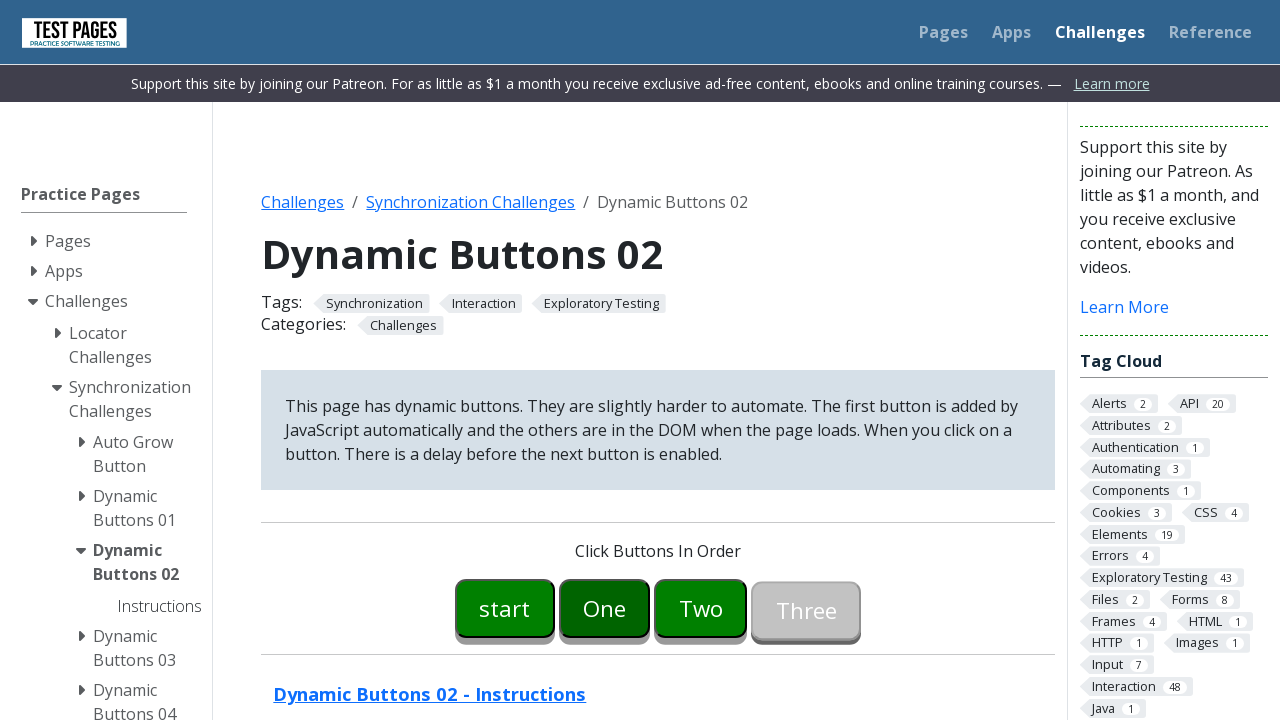

Clicked button02 at (701, 608) on #button02
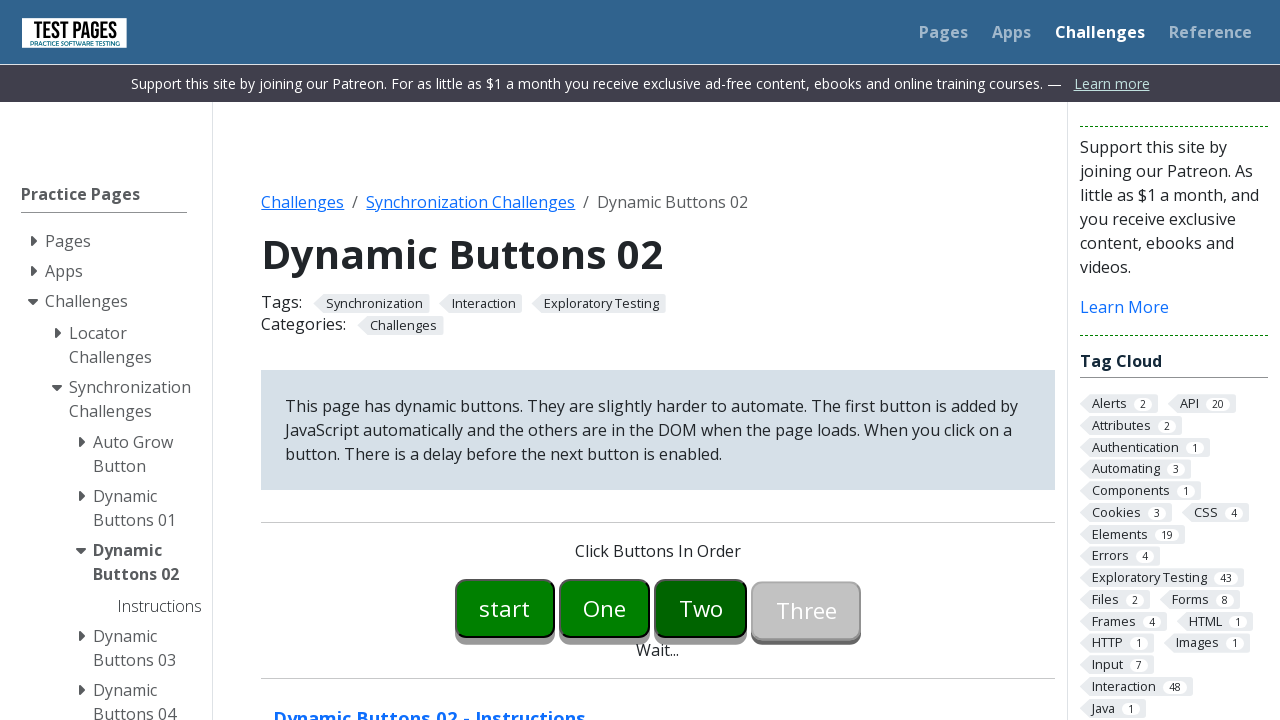

Waited for button03 to become enabled
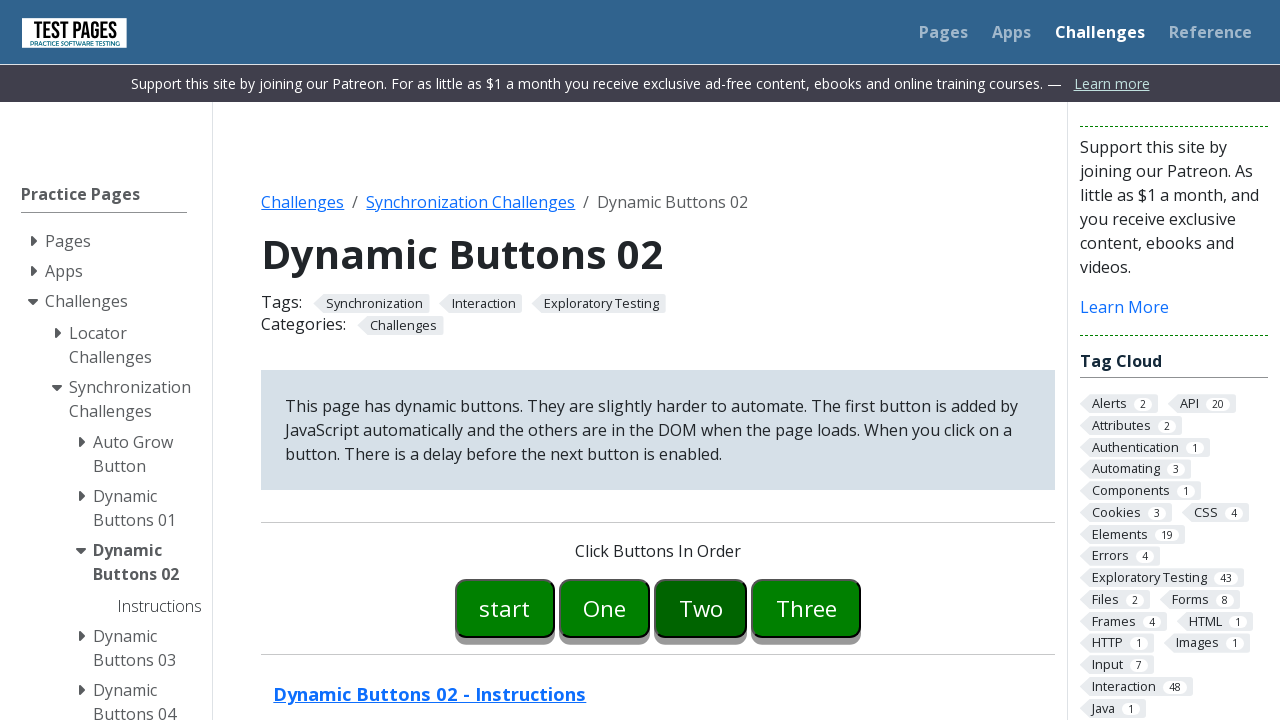

Clicked button03 at (806, 608) on #button03
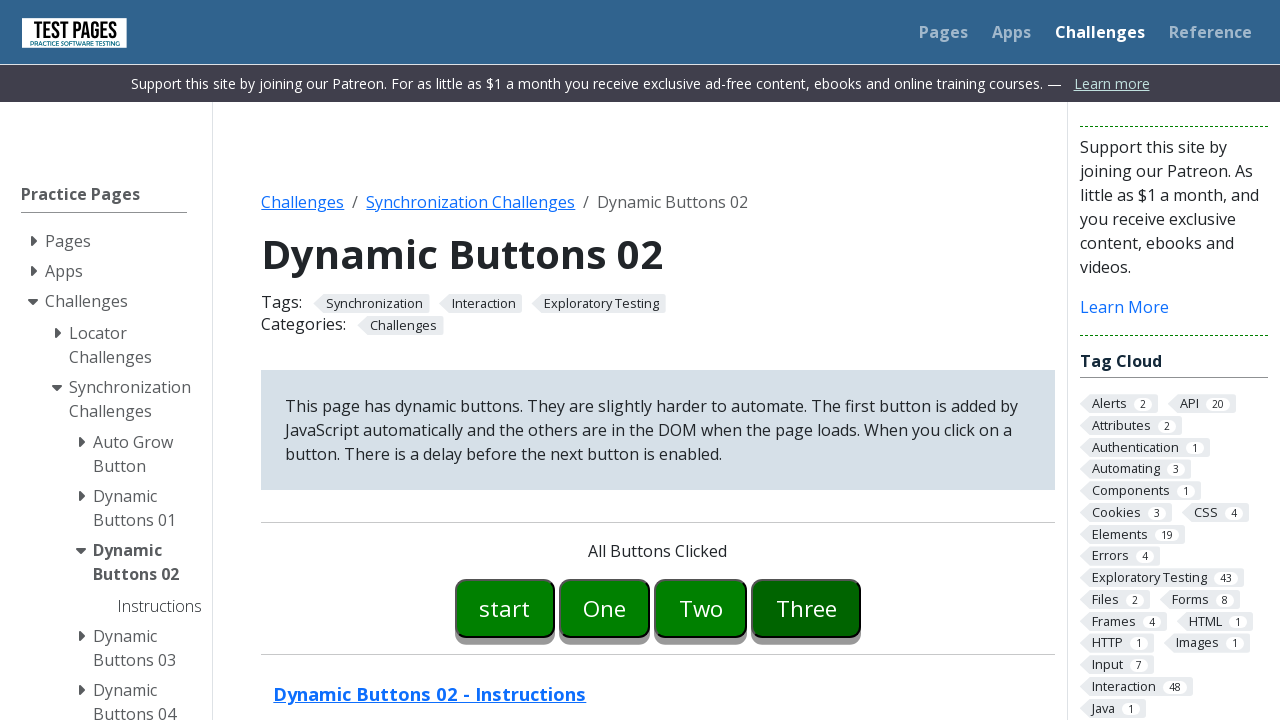

Verified completion message appeared
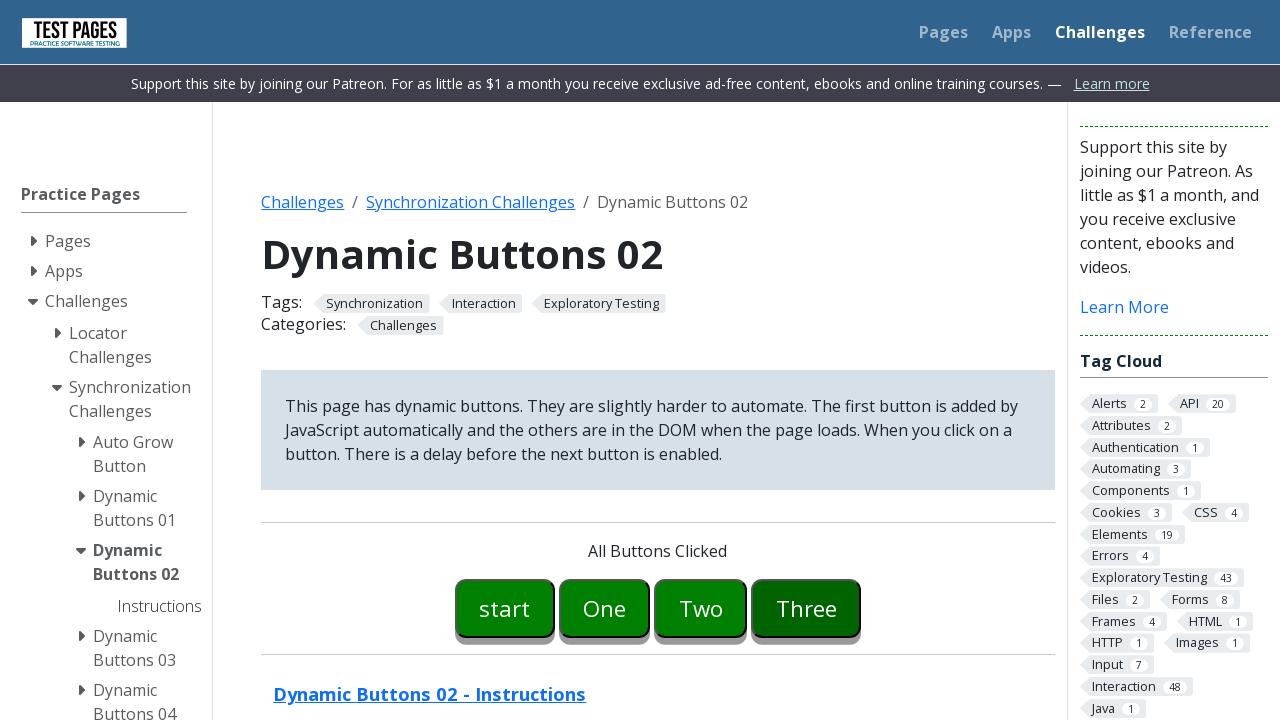

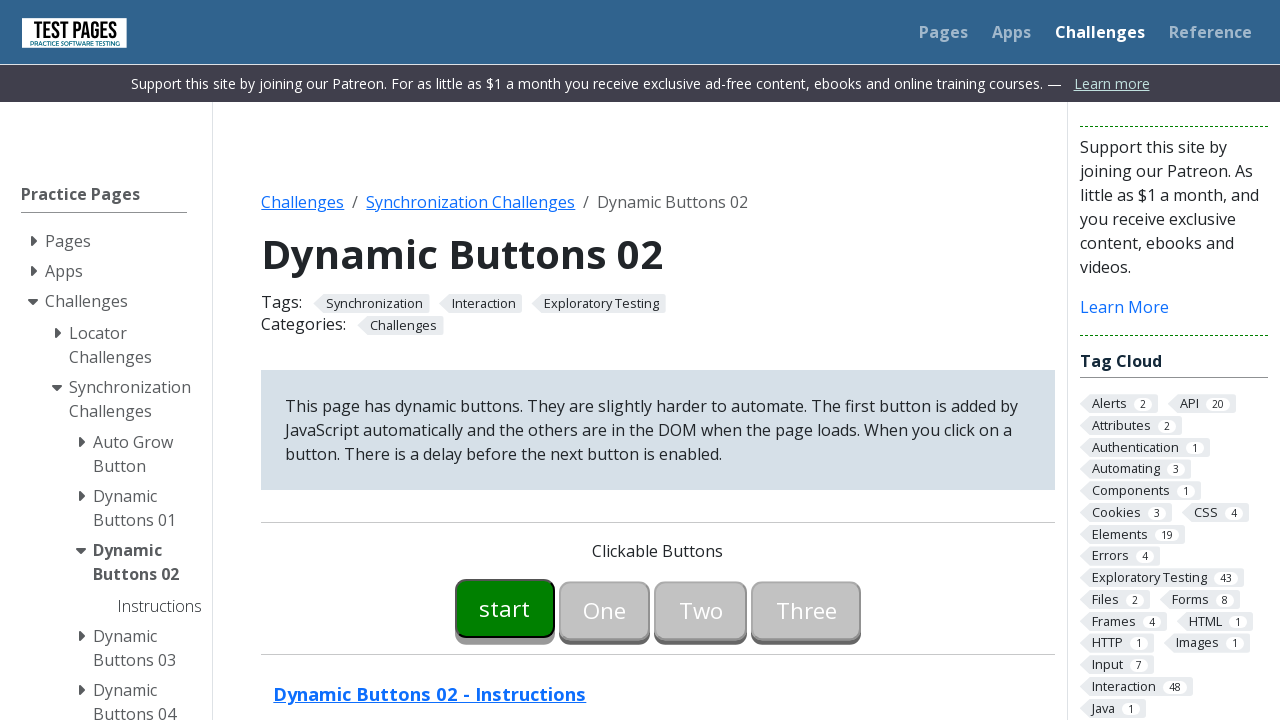